Tests JavaScript prompt dialog functionality by switching to an iframe, clicking the "Try it" button to trigger a prompt, entering text into the prompt, and clicking cancel to dismiss it.

Starting URL: https://www.w3schools.com/js/tryit.asp?filename=tryjs_prompt

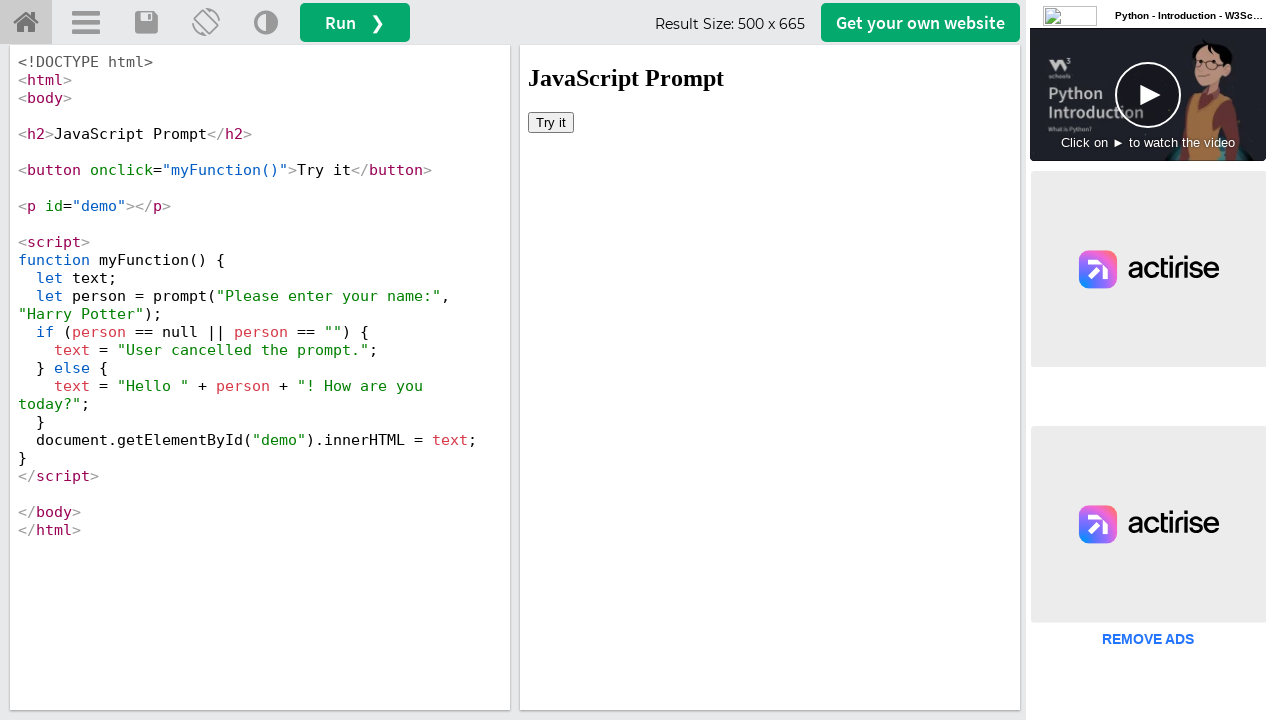

Located iframe#iframeResult for demo content
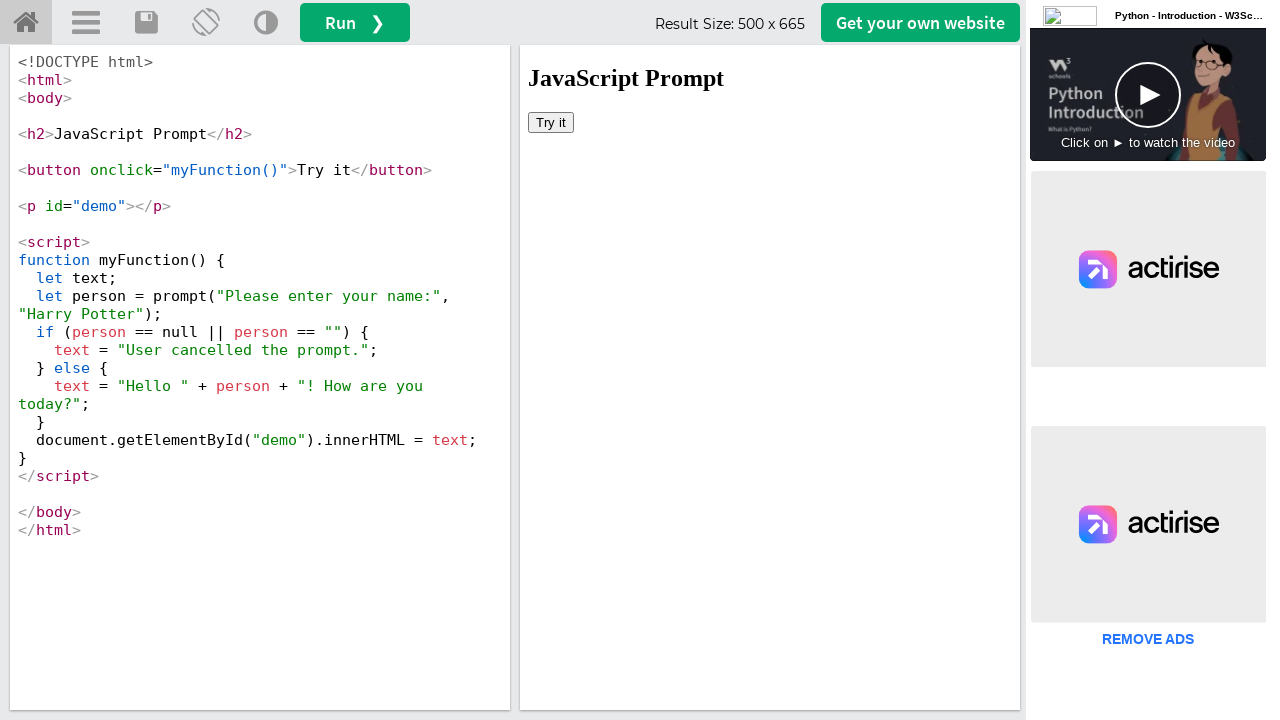

Set up dialog handler to dismiss prompt
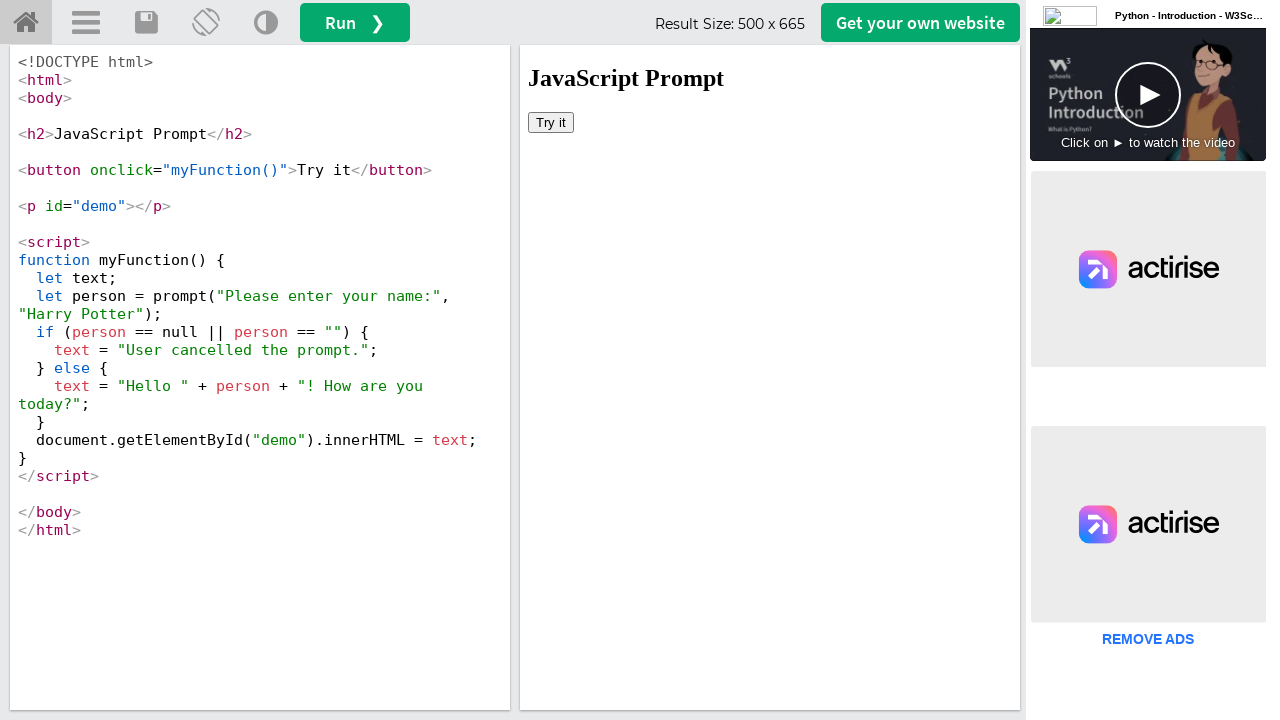

Clicked 'Try it' button to trigger JavaScript prompt dialog at (551, 122) on iframe#iframeResult >> internal:control=enter-frame >> xpath=//button[text()='Tr
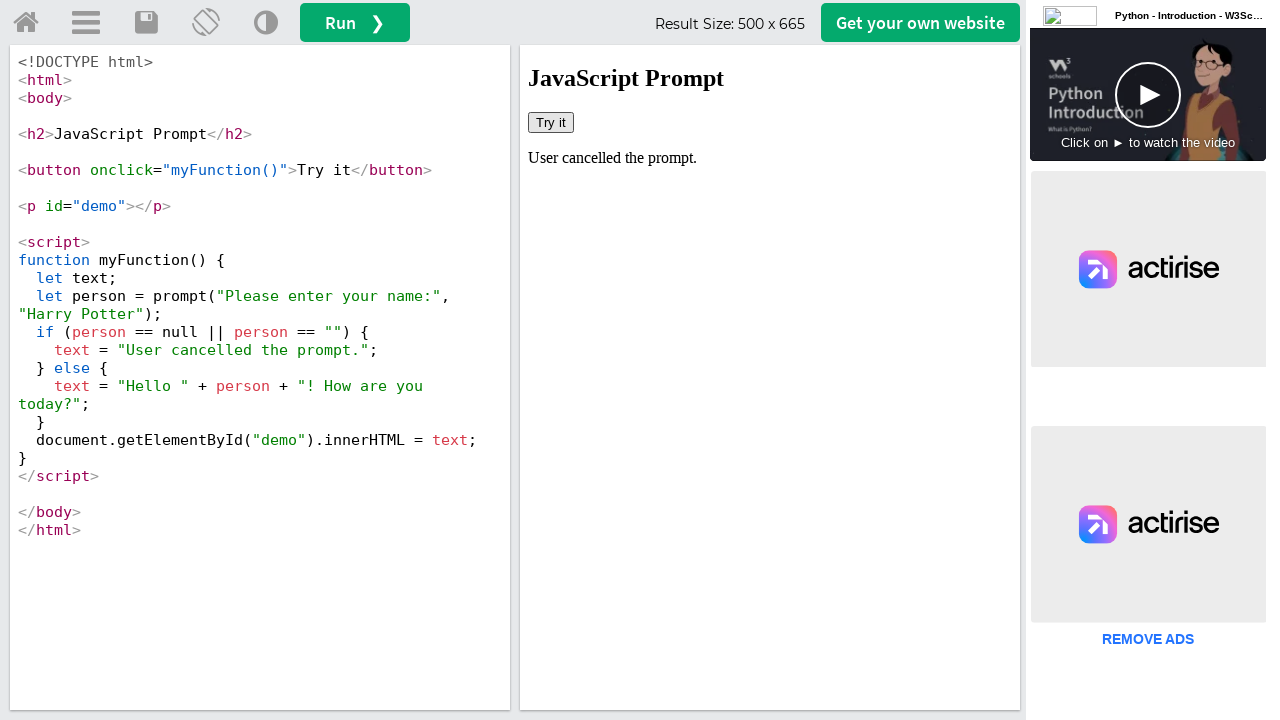

Waited for dialog interaction to complete
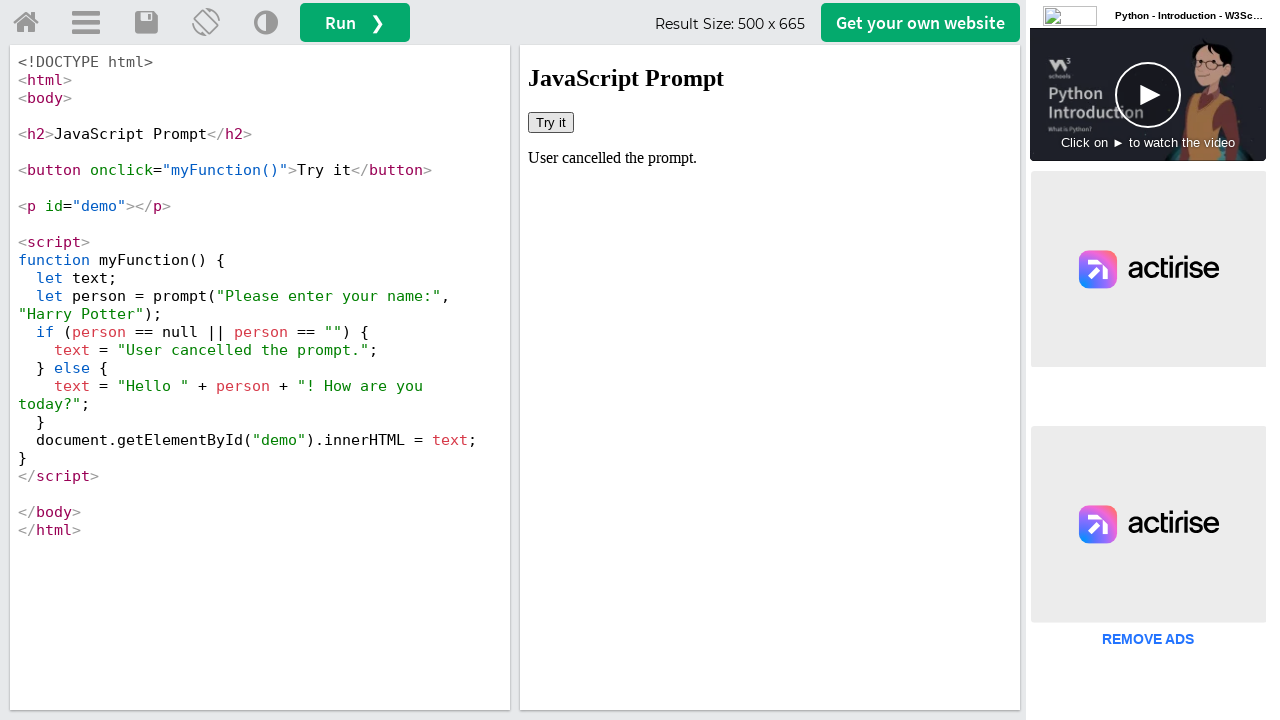

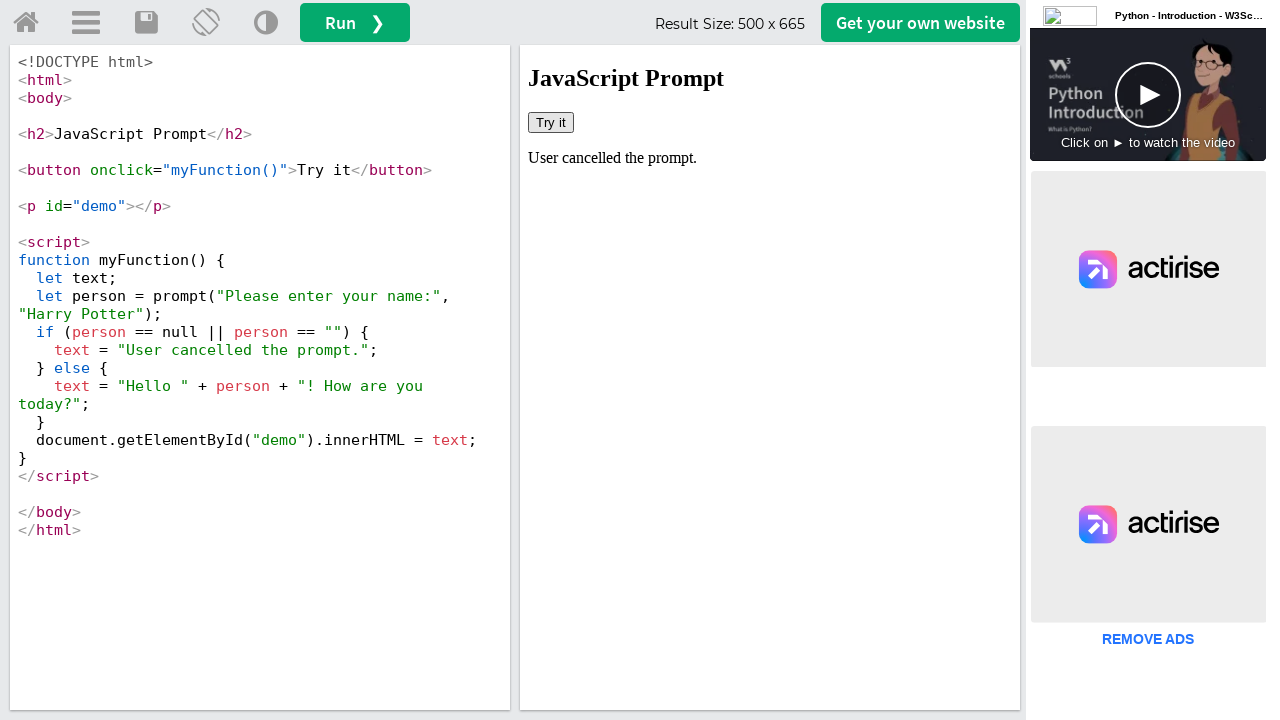